Searches for a League of Legends champion on lolvvv.com, navigates to the champion's page, and switches to KR server view

Starting URL: https://www.lolvvv.com/ko/champion

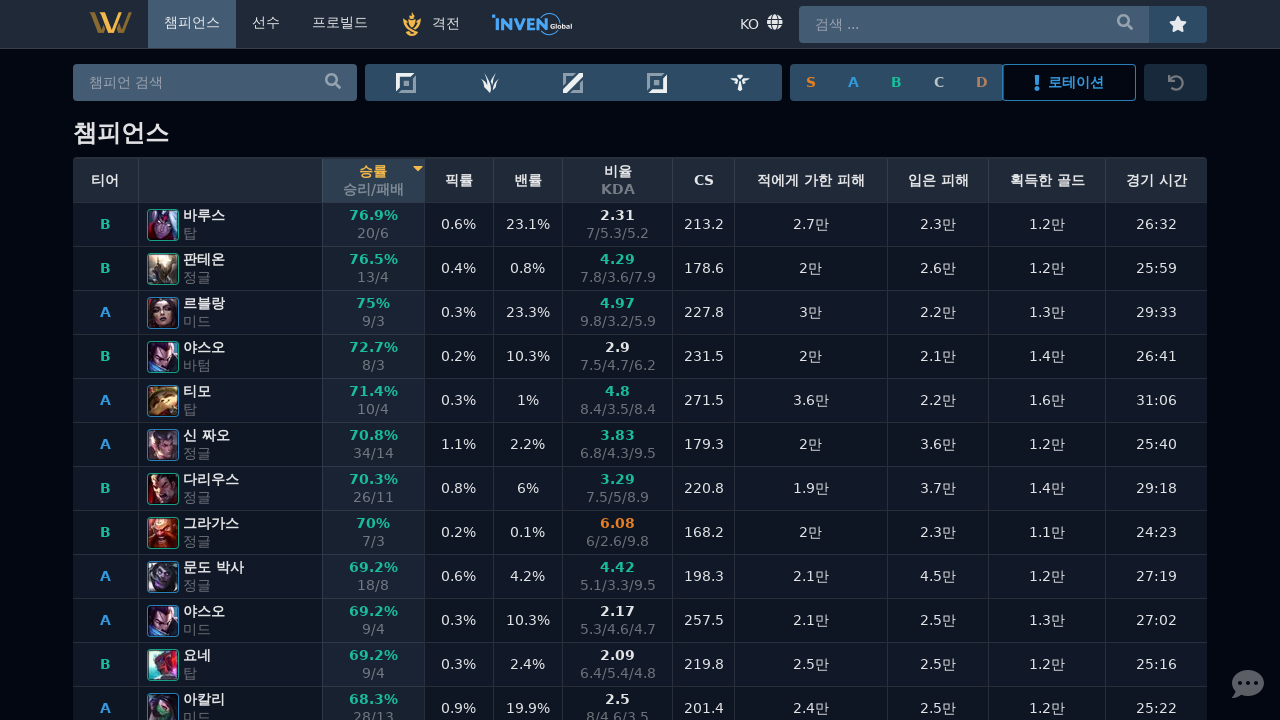

Filled champion search field with '아리' on input[placeholder="챔피언 검색"].w-full
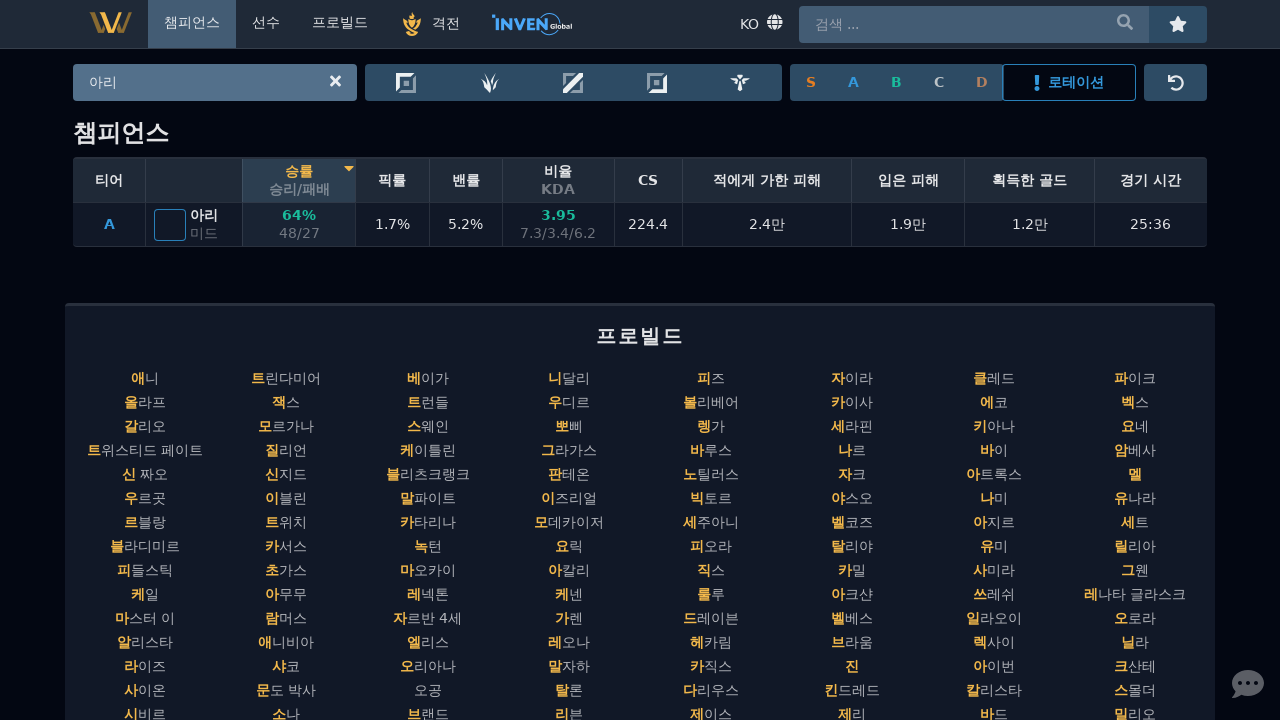

Pressed Enter to search for champion on input[placeholder="챔피언 검색"].w-full
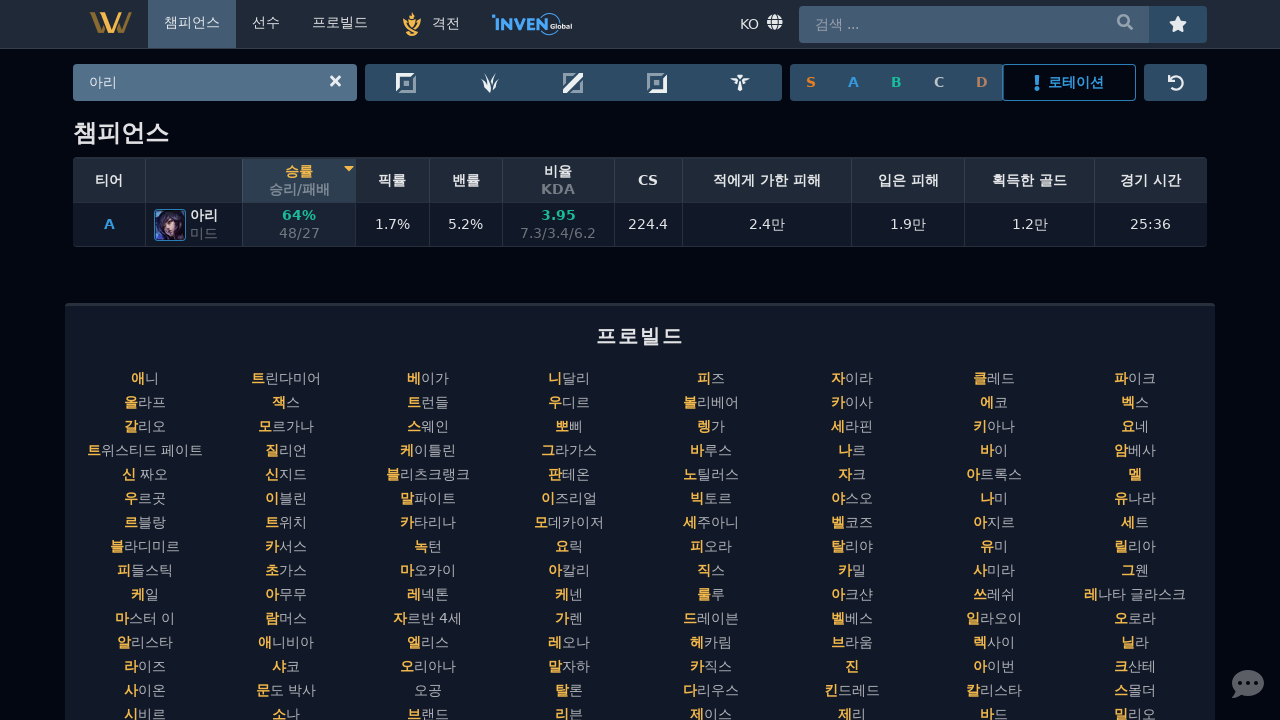

Clicked on first champion result link at (194, 224) on table tbody a
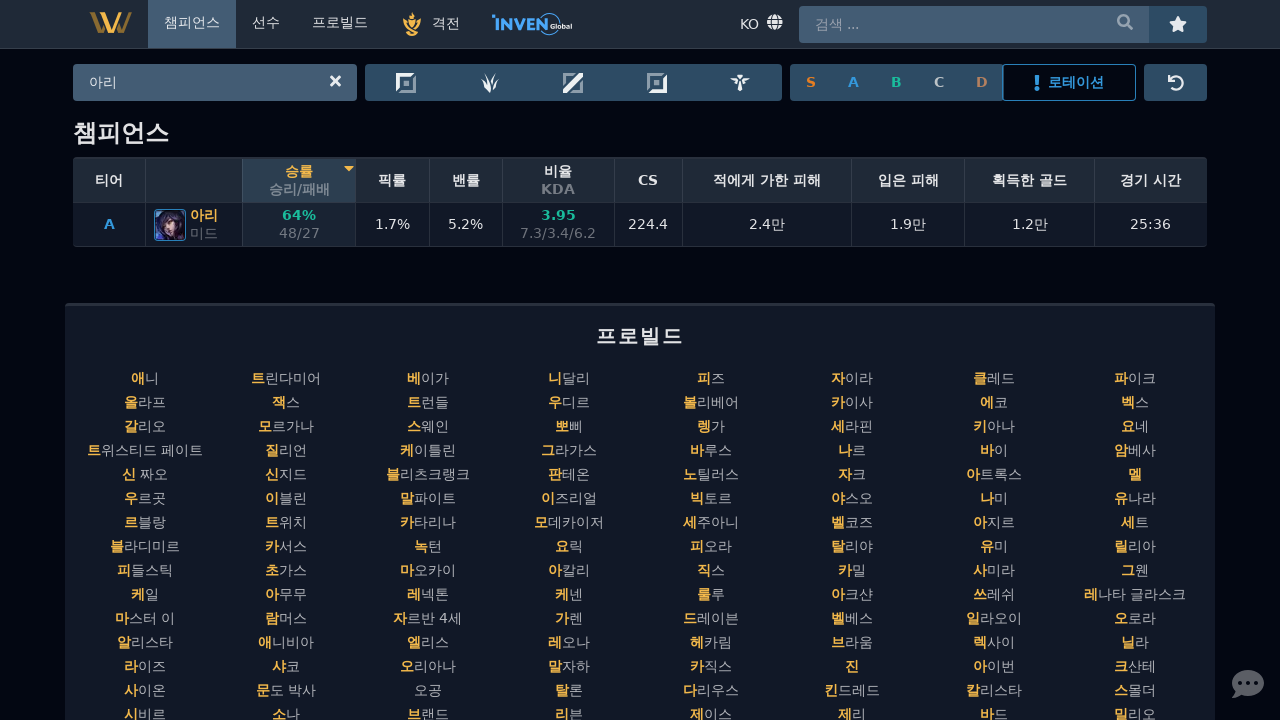

Clicked KR server button to switch to Korean server view at (738, 240) on button:has-text("KR")
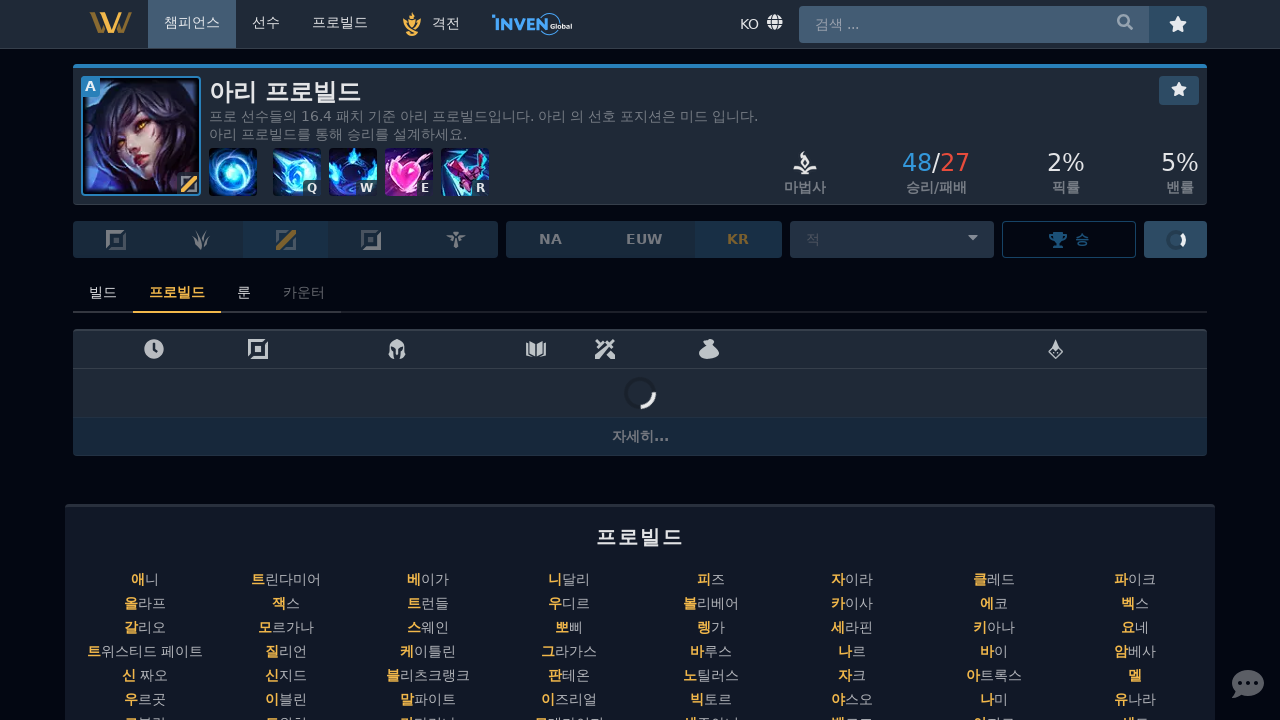

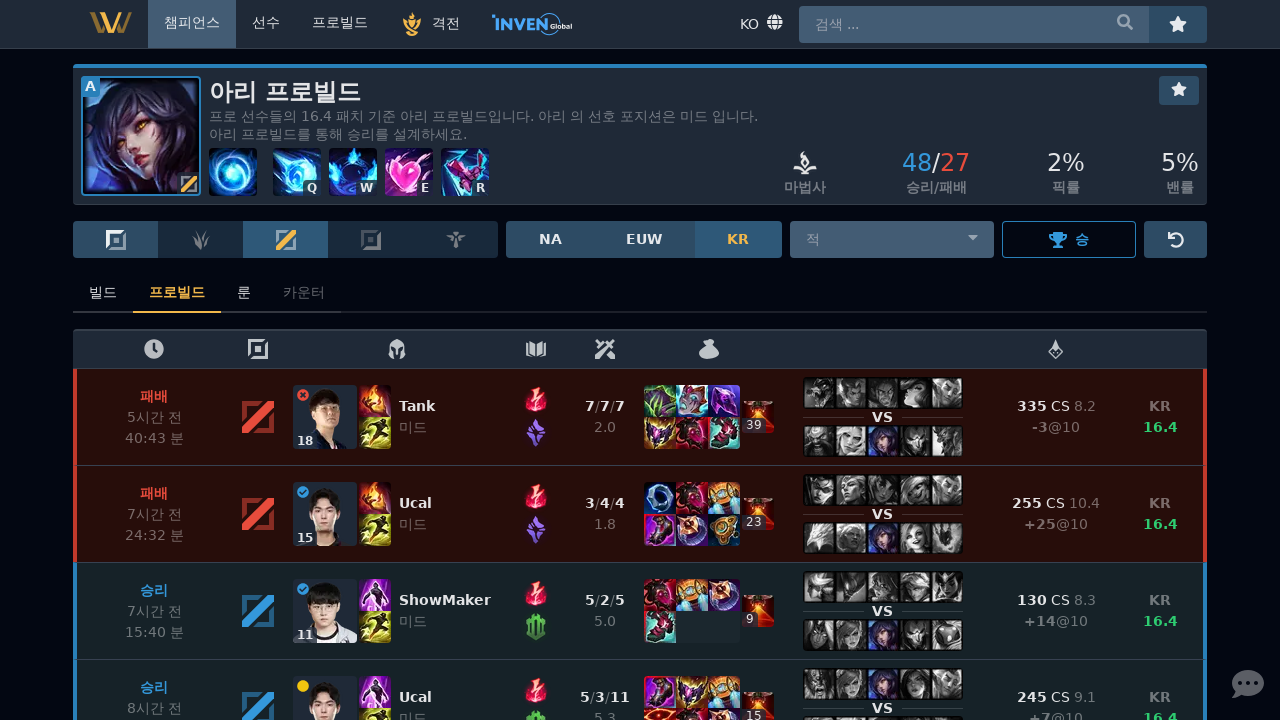